Tests registration form validation by entering invalid email format and verifying email validation error messages

Starting URL: https://alada.vn/tai-khoan/dang-ky.html

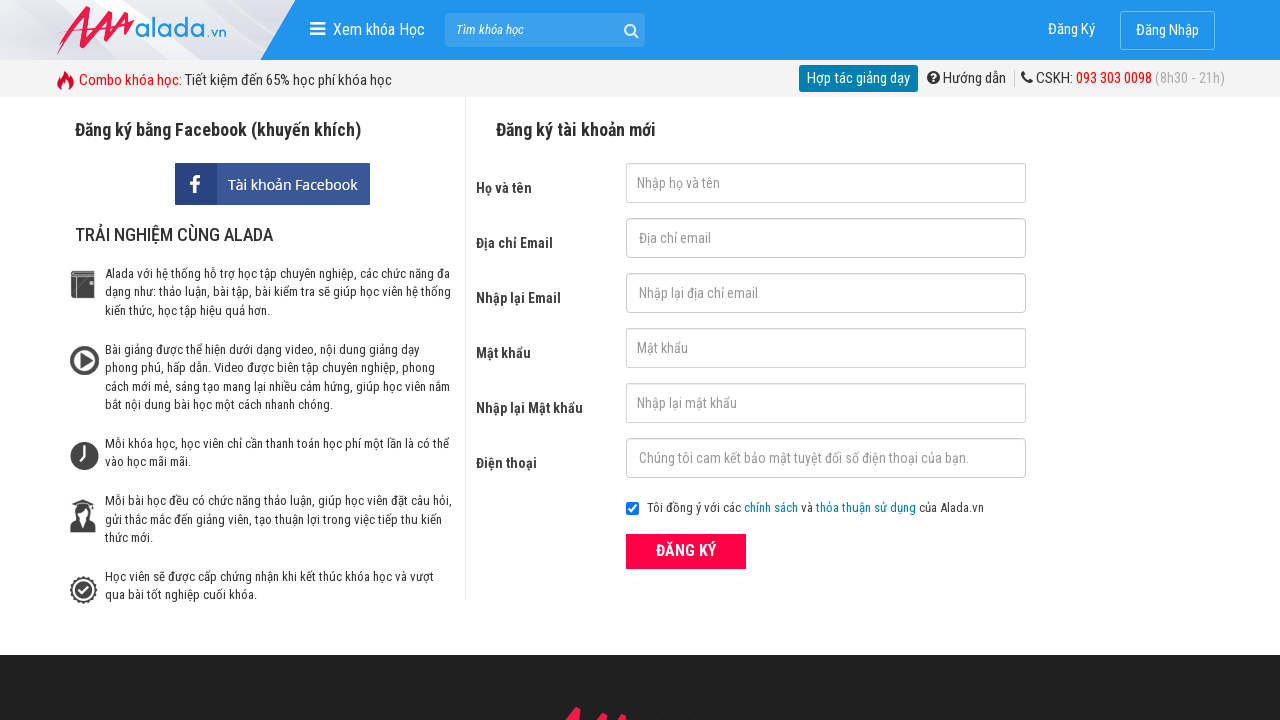

Filled first name field with 'John Wick' on #txtFirstname
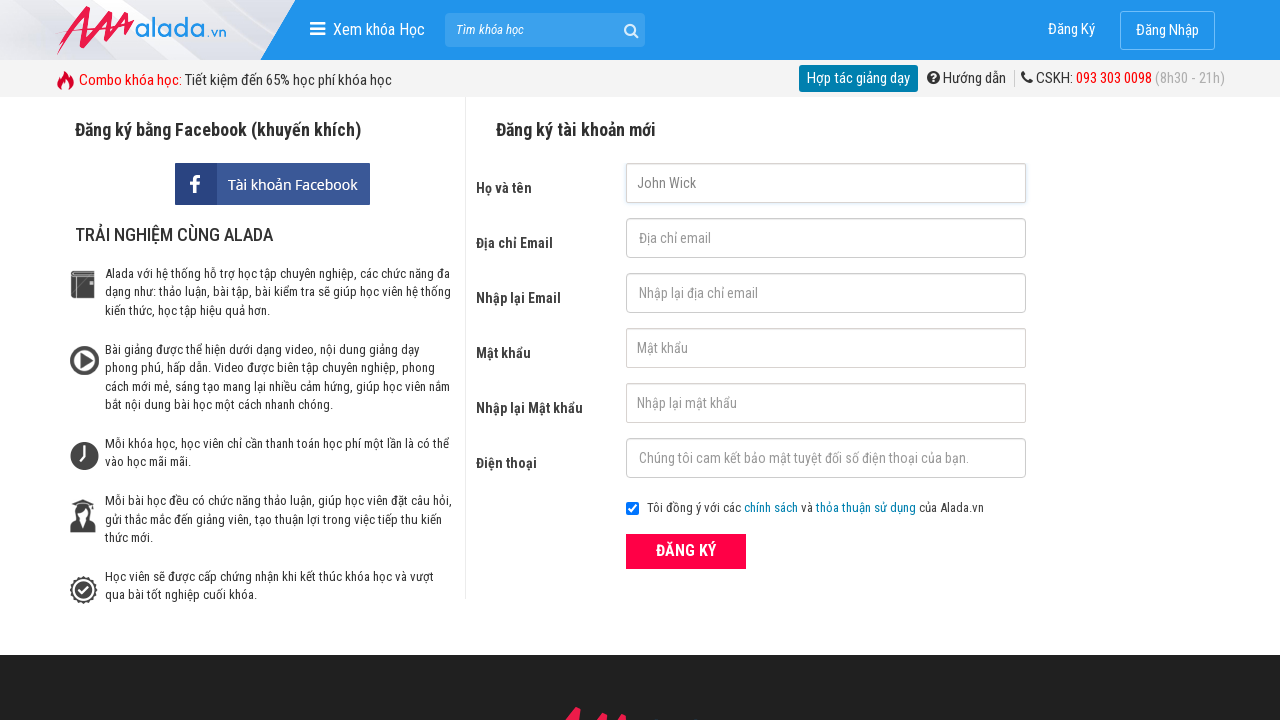

Filled email field with invalid format '123@456@789' on #txtEmail
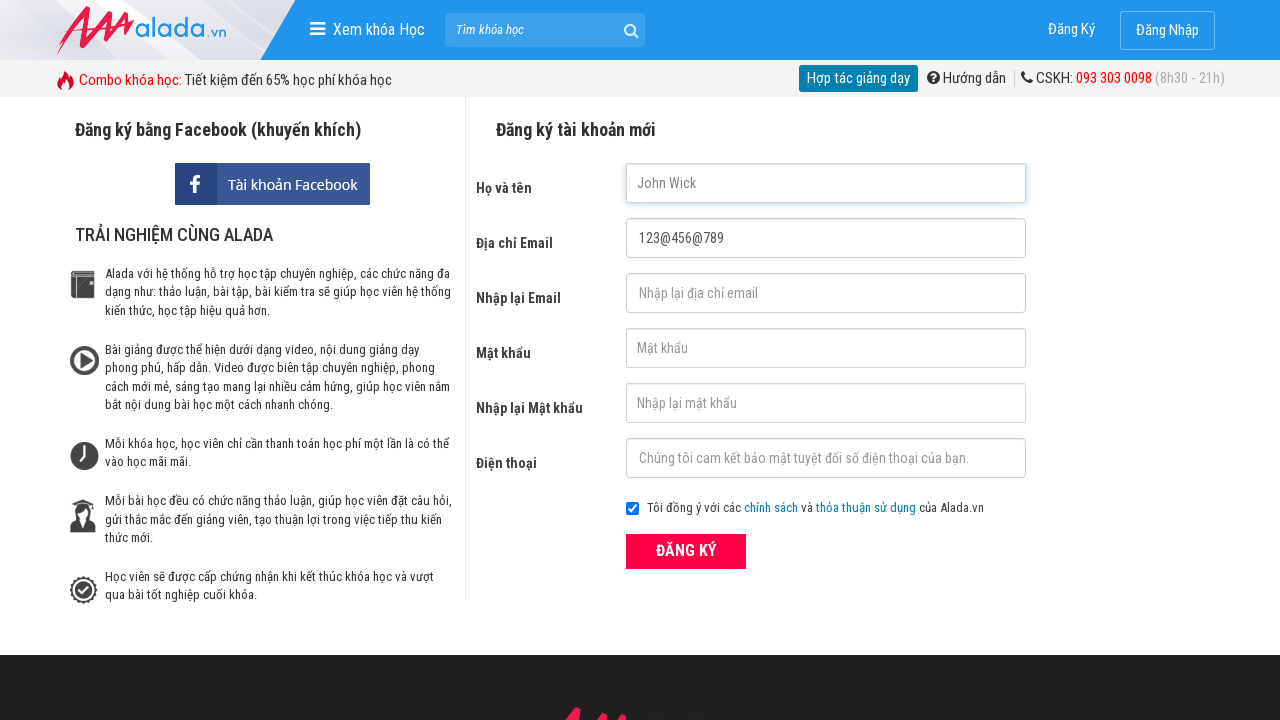

Filled confirm email field with invalid format '123@456@789' on #txtCEmail
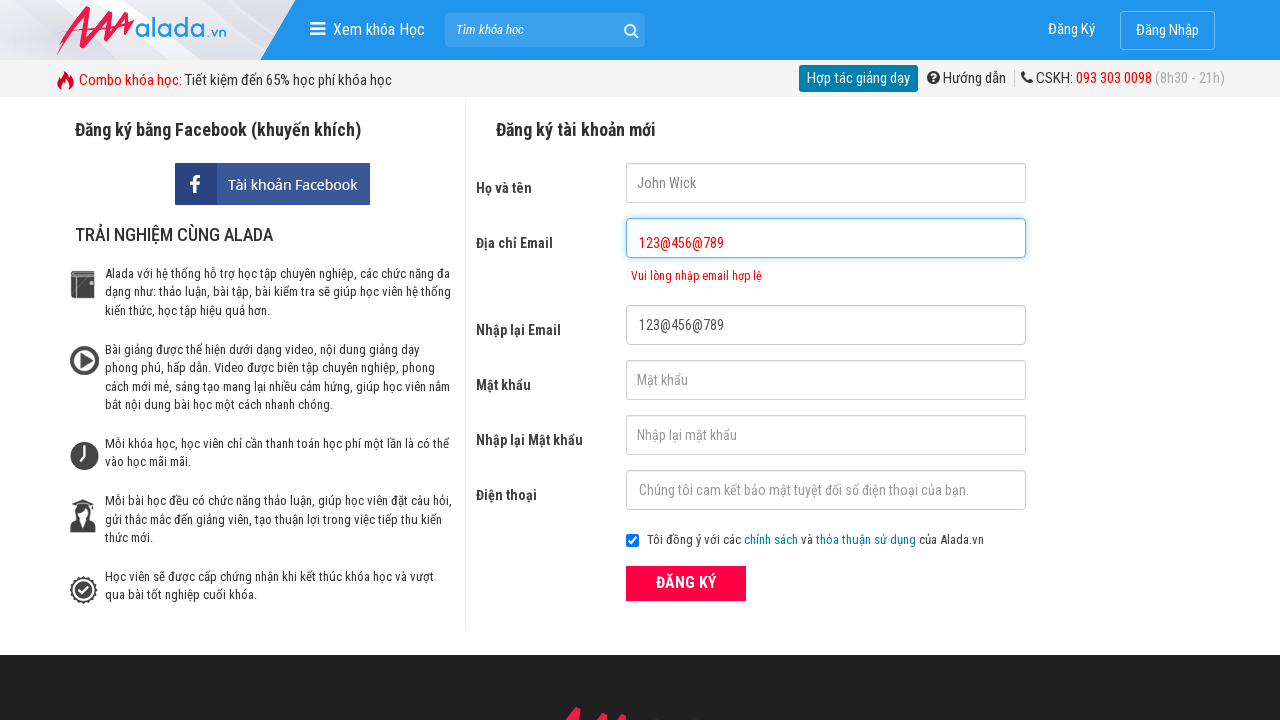

Filled password field with '123456' on #txtPassword
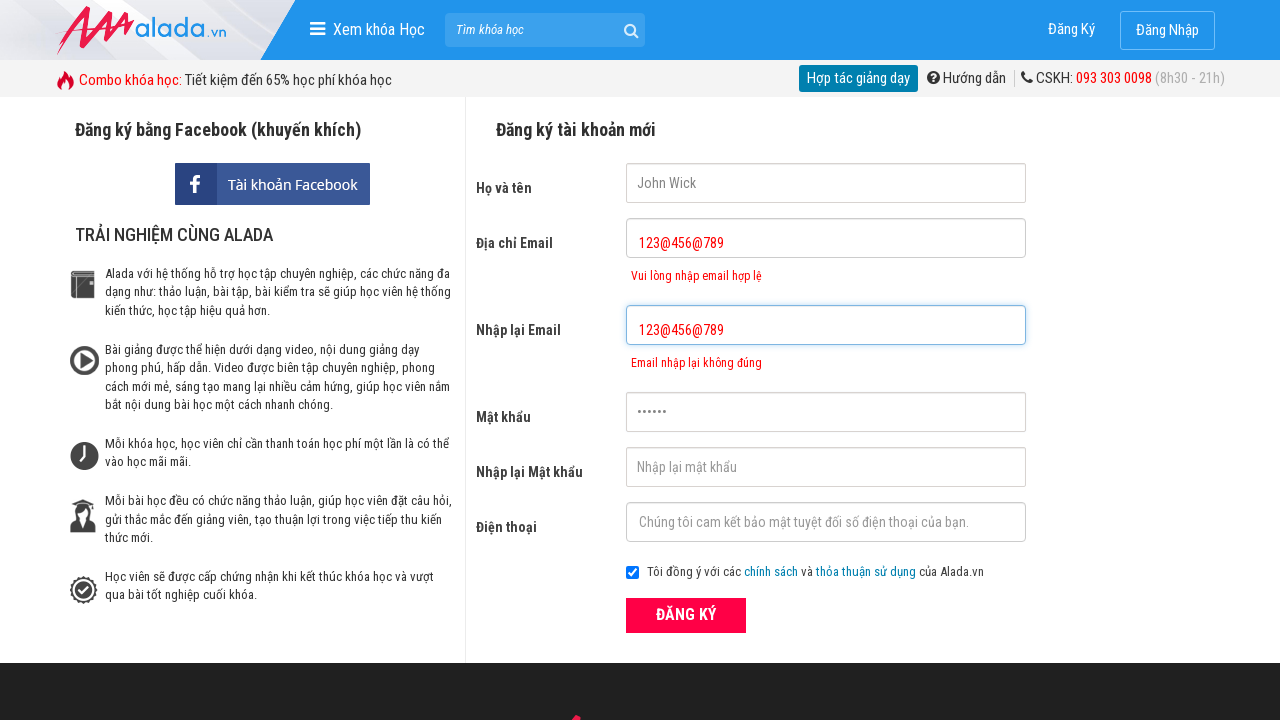

Filled confirm password field with '123456' on #txtCPassword
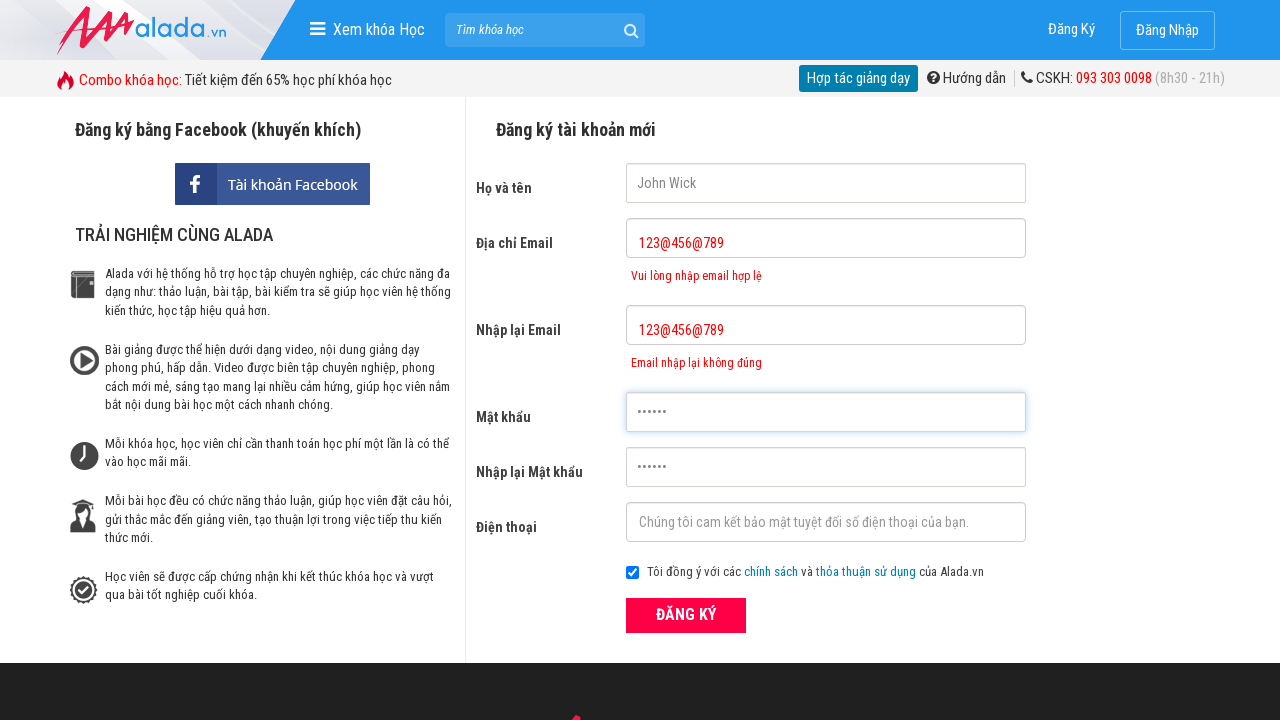

Filled phone field with '0923456789' on #txtPhone
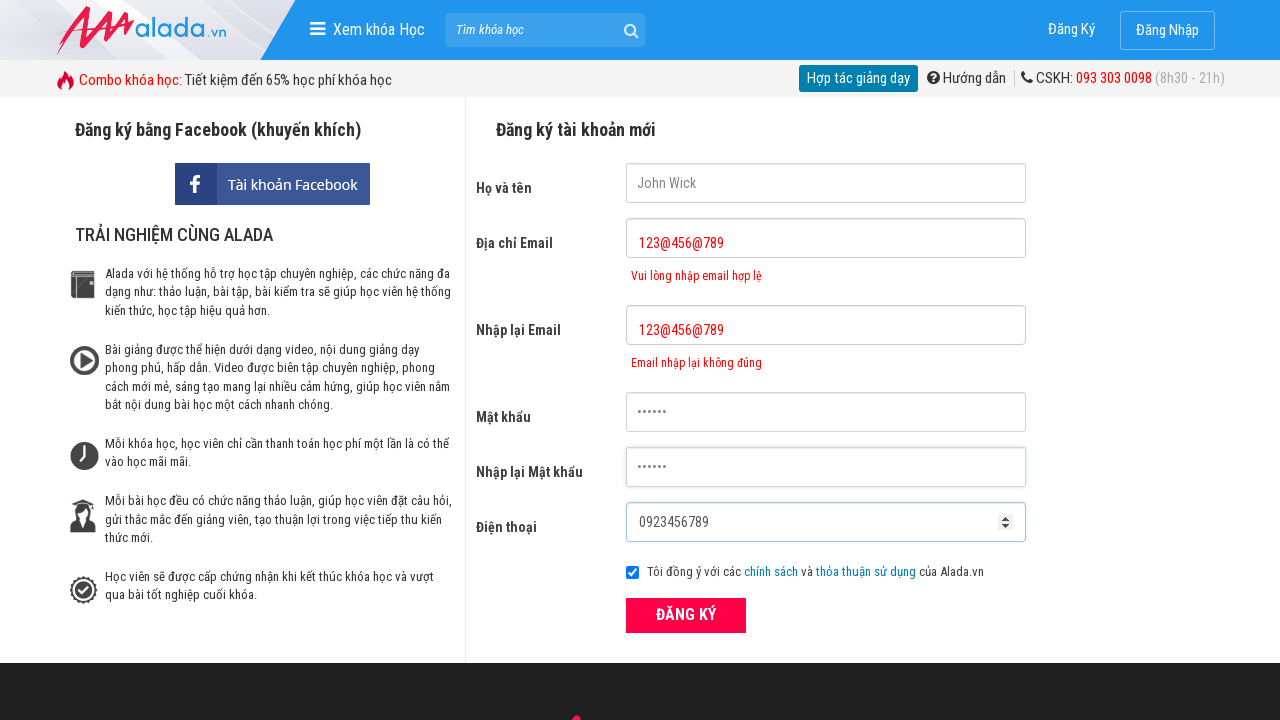

Clicked ĐĂNG KÝ (Register) button to submit the form at (686, 615) on xpath=//form[@id='frmLogin']//button[text()='ĐĂNG KÝ']
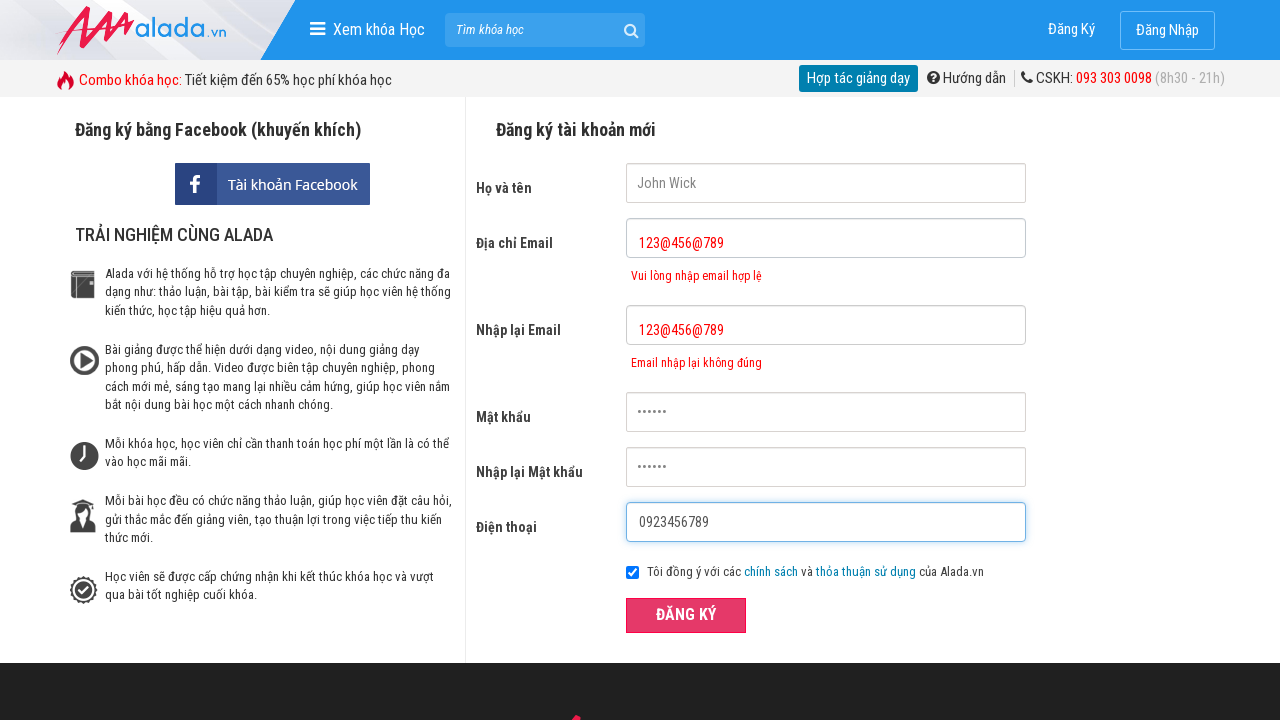

Email validation error message appeared, confirming invalid email format detection
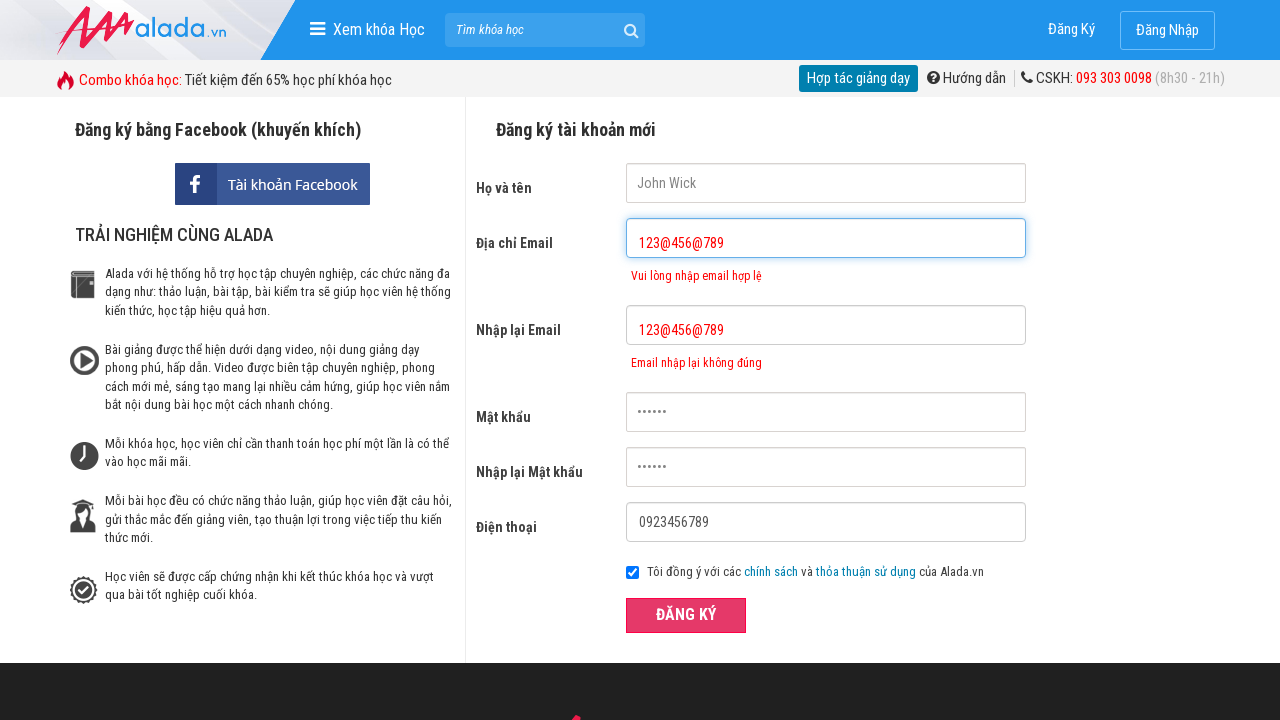

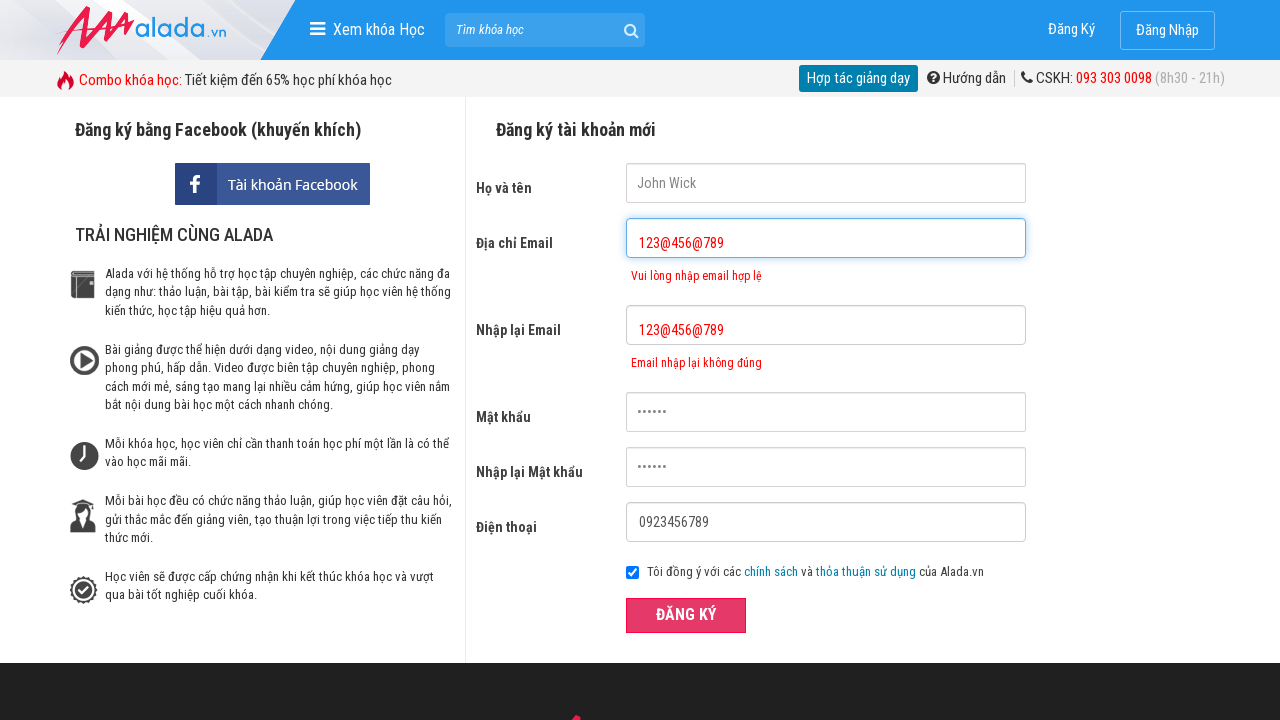